Tests navigation functionality on a test website by sequentially clicking through five navigation links in the main menu area.

Starting URL: http://testasp.vulnweb.com/

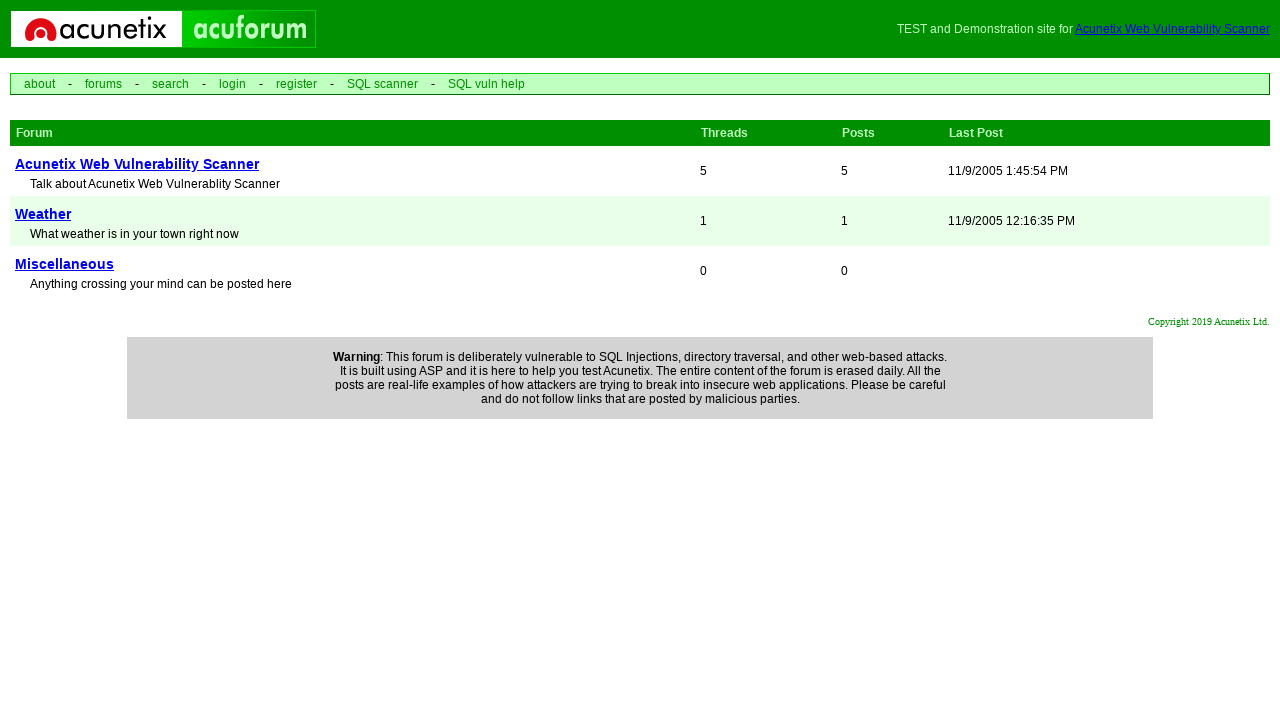

Clicked first navigation link in main menu at (40, 84) on xpath=/html/body/table/tbody/tr[2]/td/div/a[1]
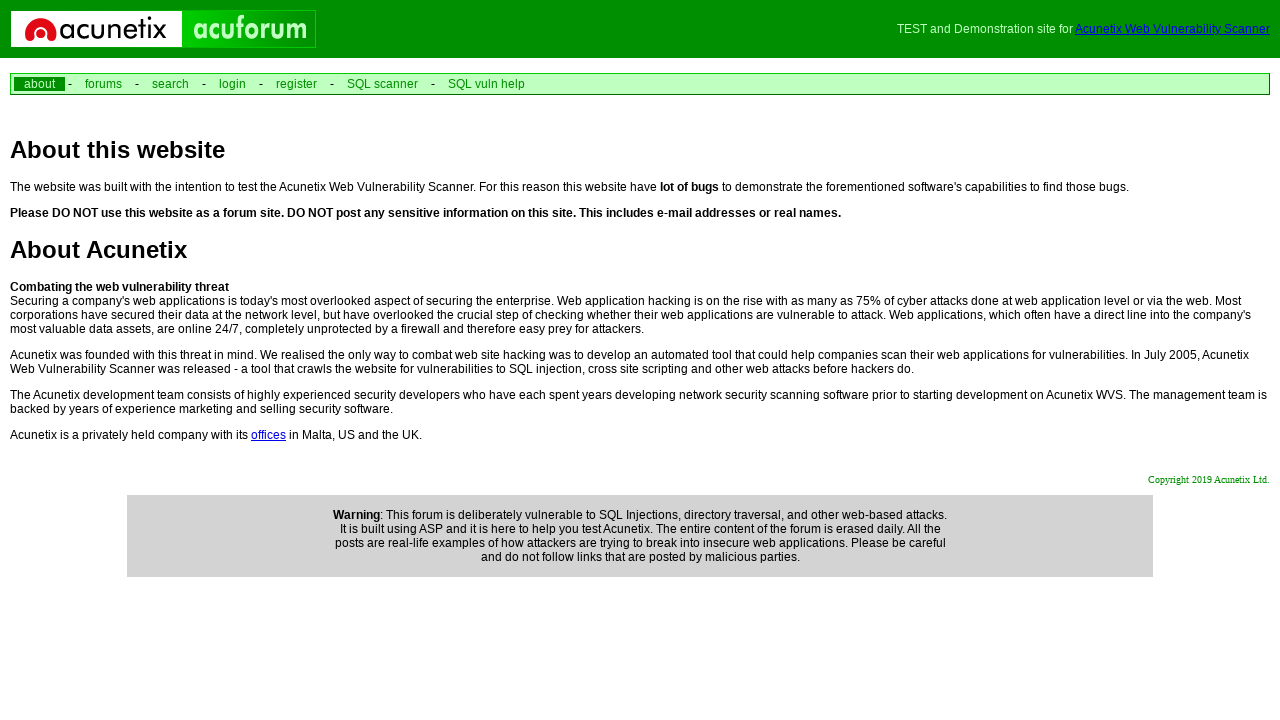

Clicked second navigation link in main menu at (104, 84) on xpath=/html/body/table/tbody/tr[2]/td/div/a[2]
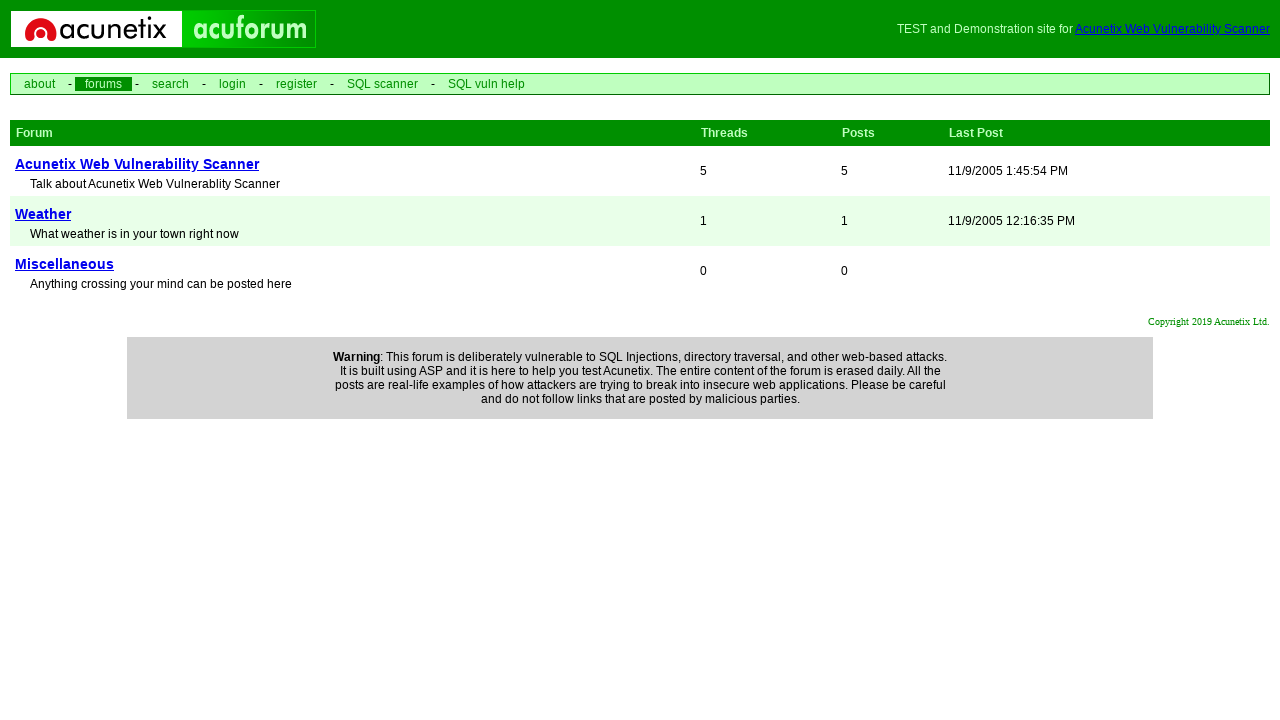

Clicked third navigation link in main menu at (170, 84) on xpath=/html/body/table/tbody/tr[2]/td/div/a[3]
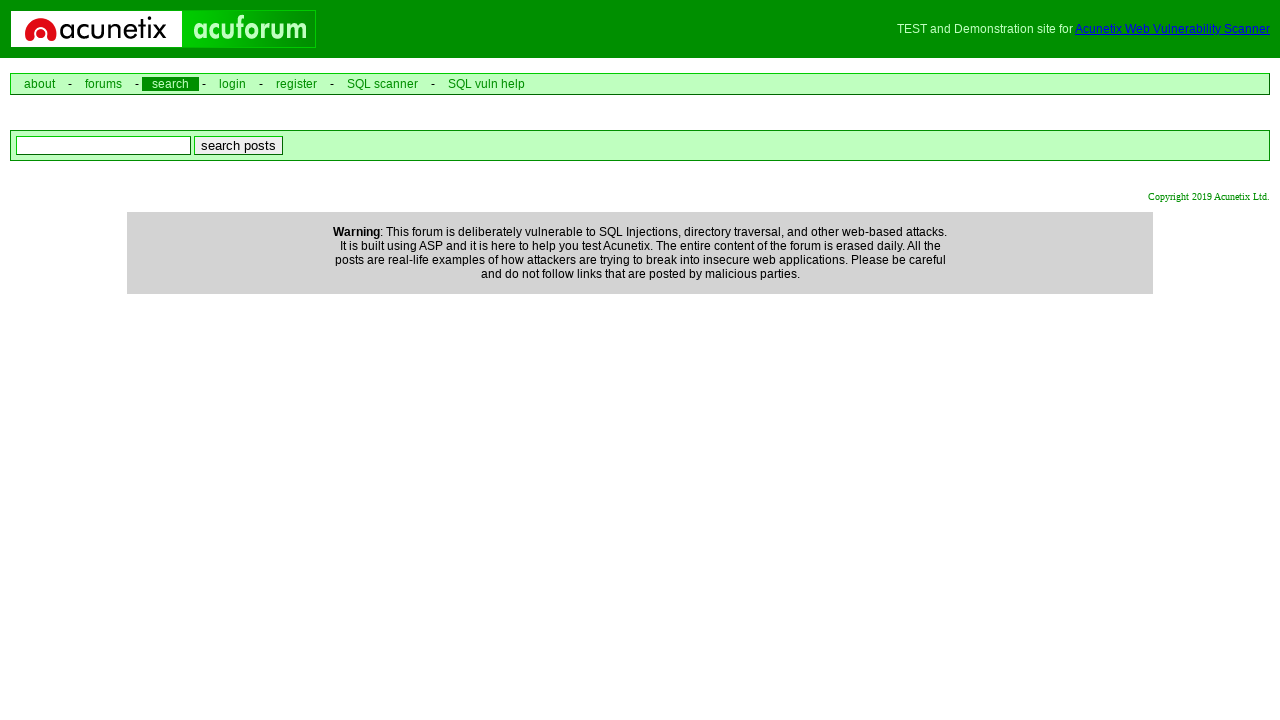

Clicked fourth navigation link in main menu at (232, 84) on xpath=/html/body/table/tbody/tr[2]/td/div/a[4]
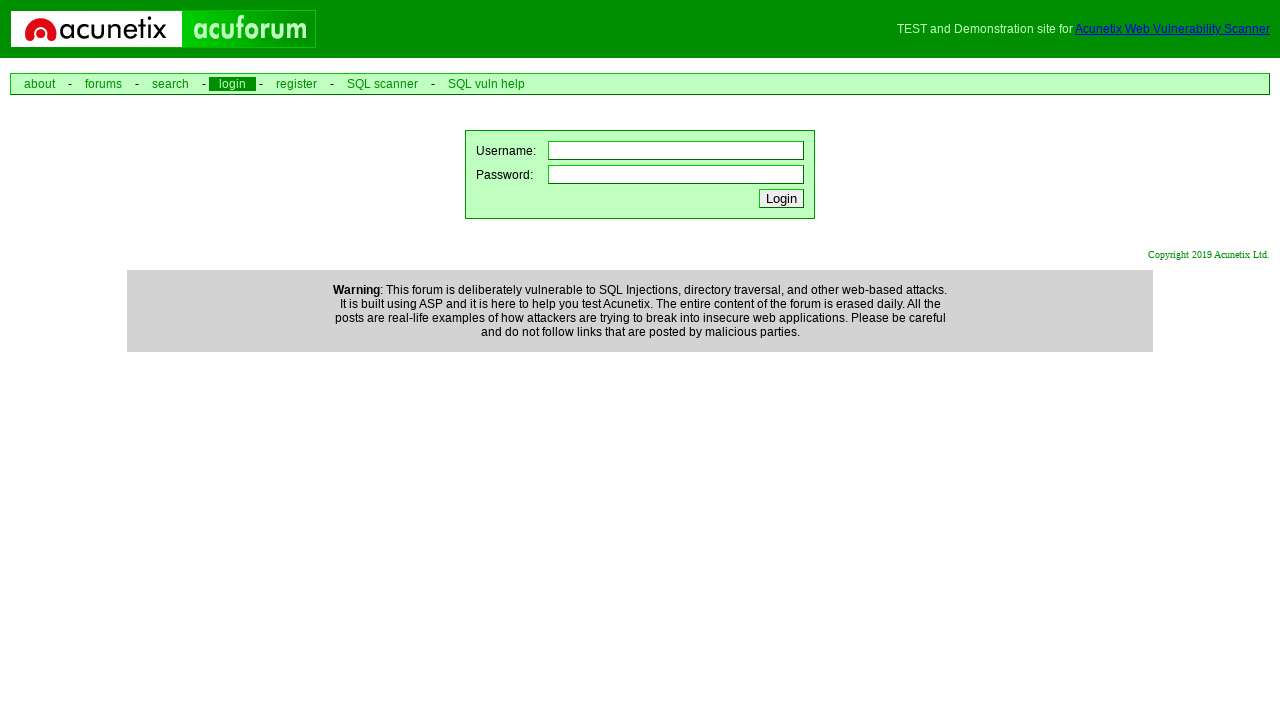

Clicked fifth navigation link in main menu at (296, 84) on xpath=/html/body/table/tbody/tr[2]/td/div/a[5]
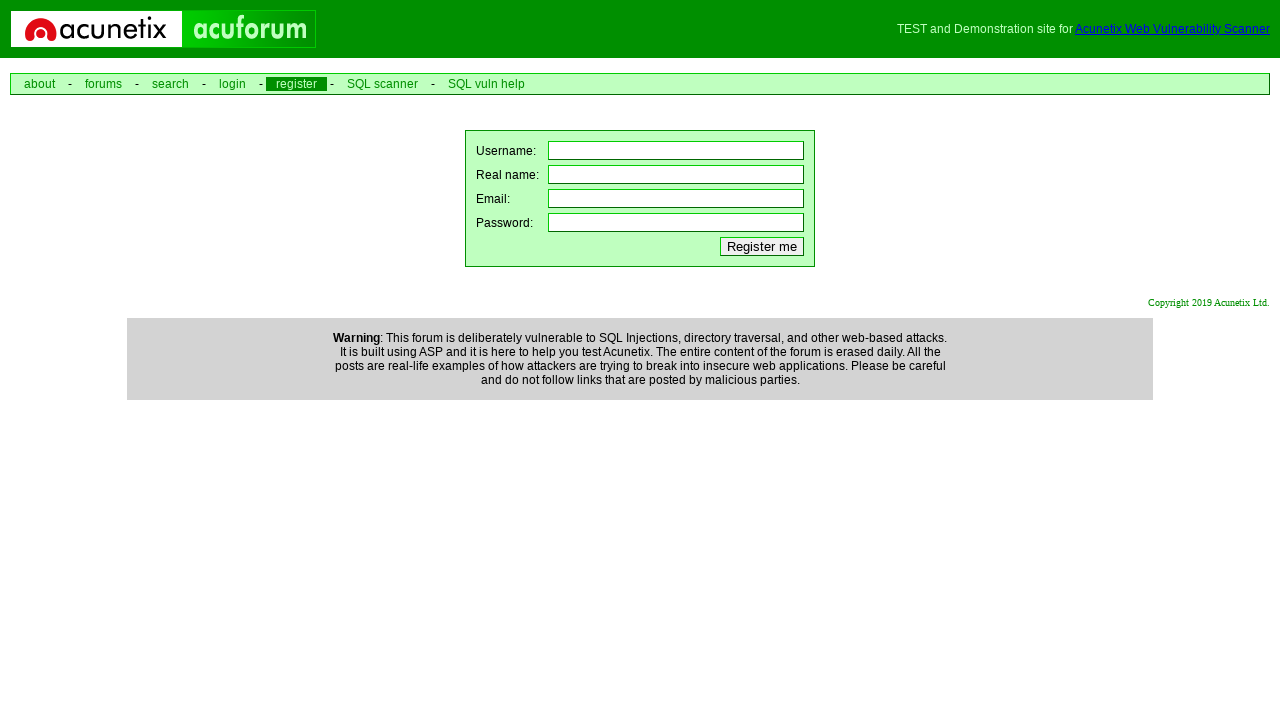

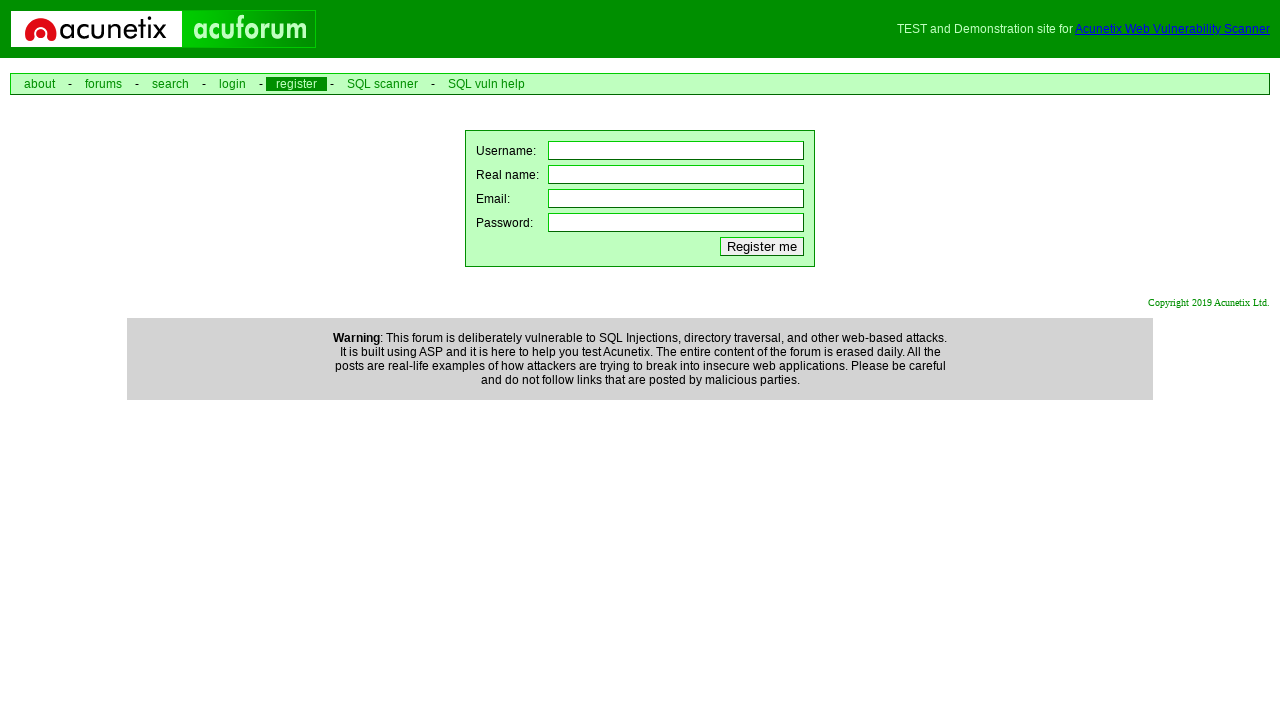